Tests nested iframe handling by navigating between multiple frames, entering text in nested and single iframes

Starting URL: https://demo.automationtesting.in/Frames.html

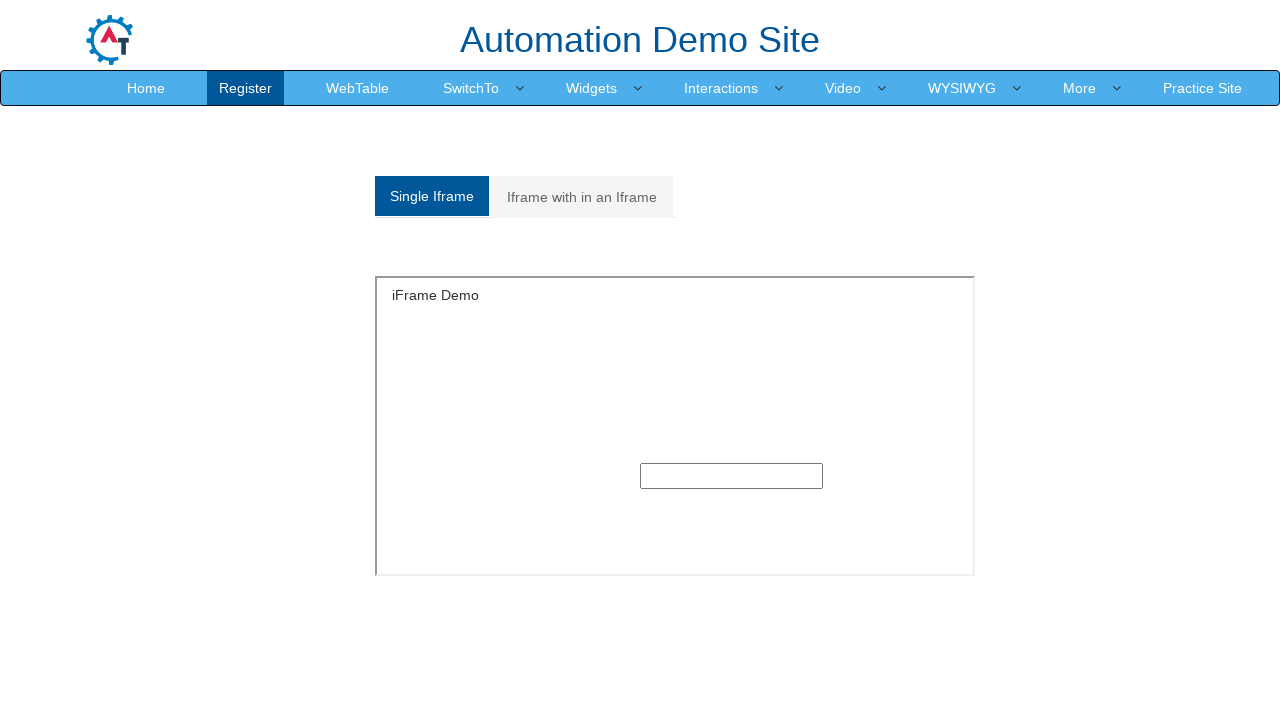

Clicked on 'Iframe with in an Iframe' tab at (582, 197) on xpath=//a[.='Iframe with in an Iframe']
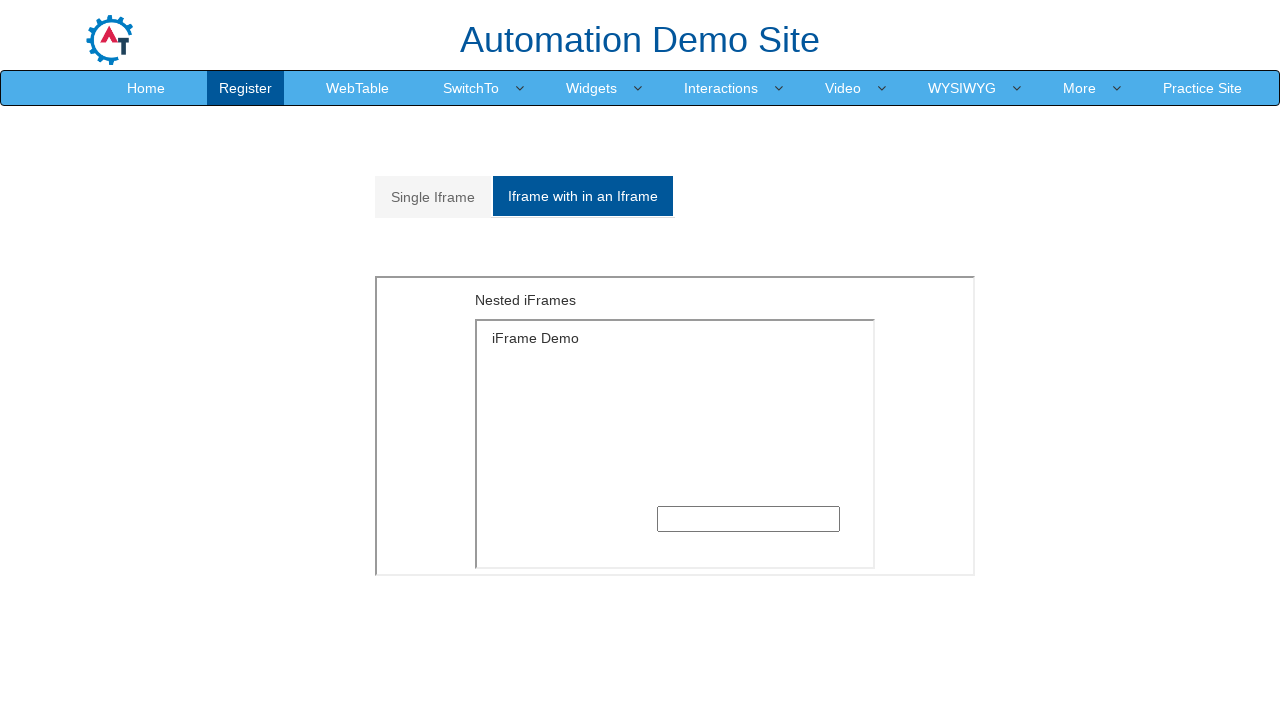

Located outer frame (index 1)
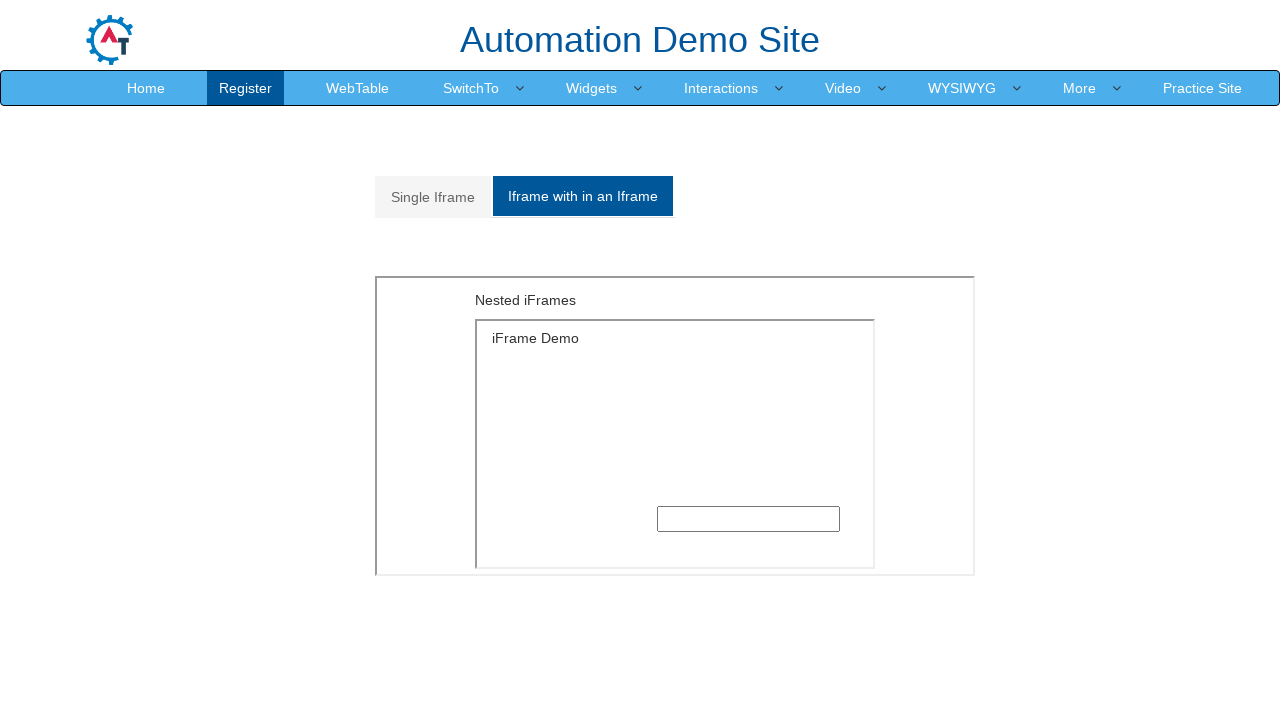

Located inner frame within outer frame
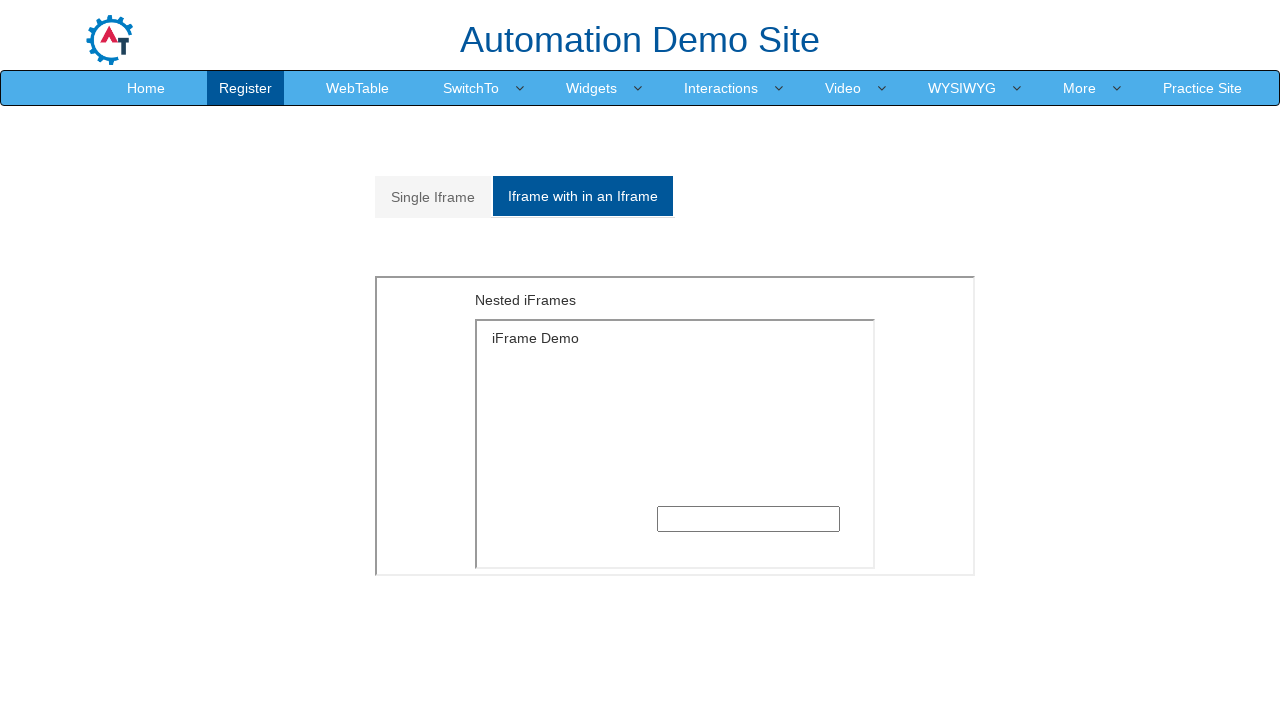

Filled nested iframe textbox with 'Entered into inner Frame' on iframe >> nth=1 >> internal:control=enter-frame >> xpath=//iframe[@src='SingleFr
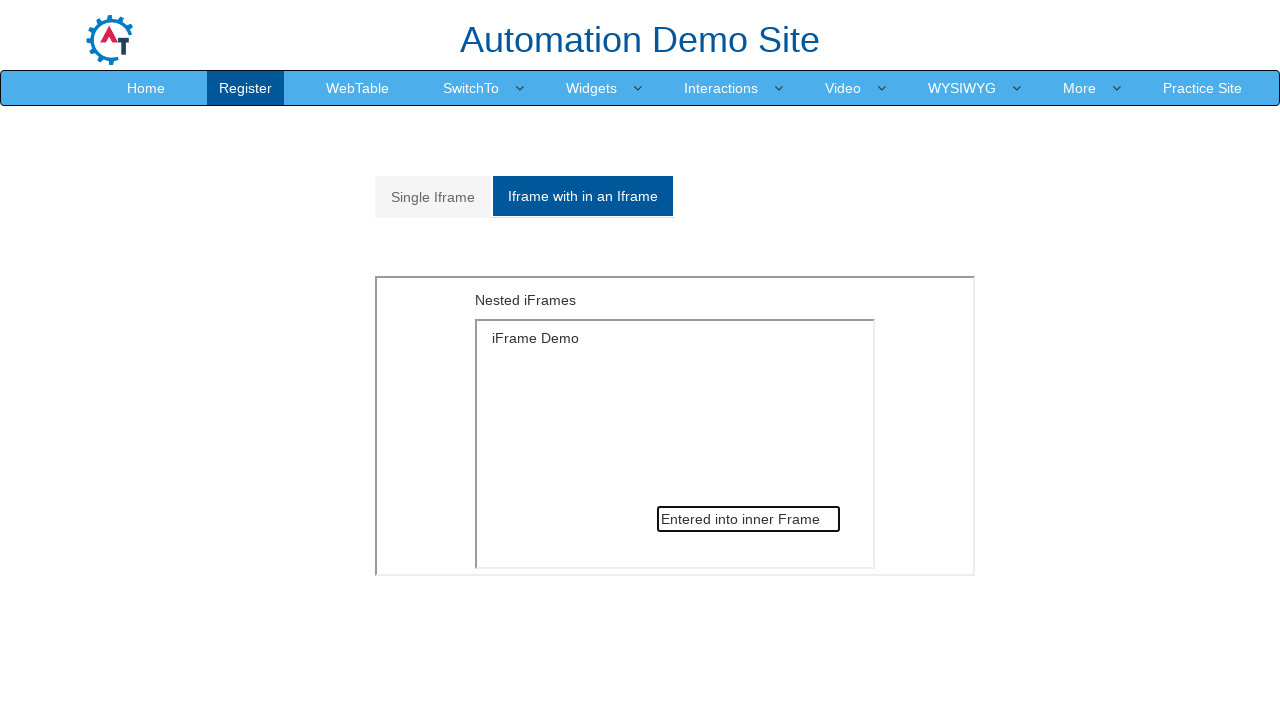

Clicked on 'Single Iframe' tab at (433, 197) on xpath=//a[.='Single Iframe ']
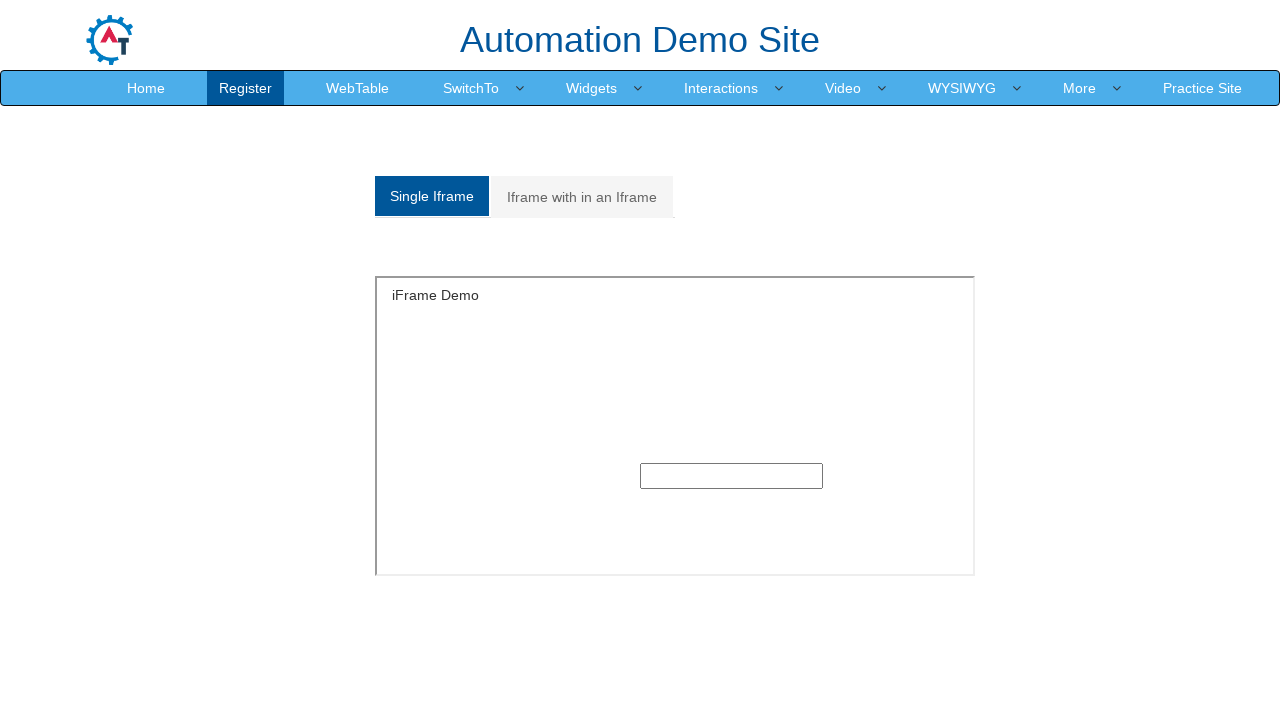

Located single iframe with id 'singleframe'
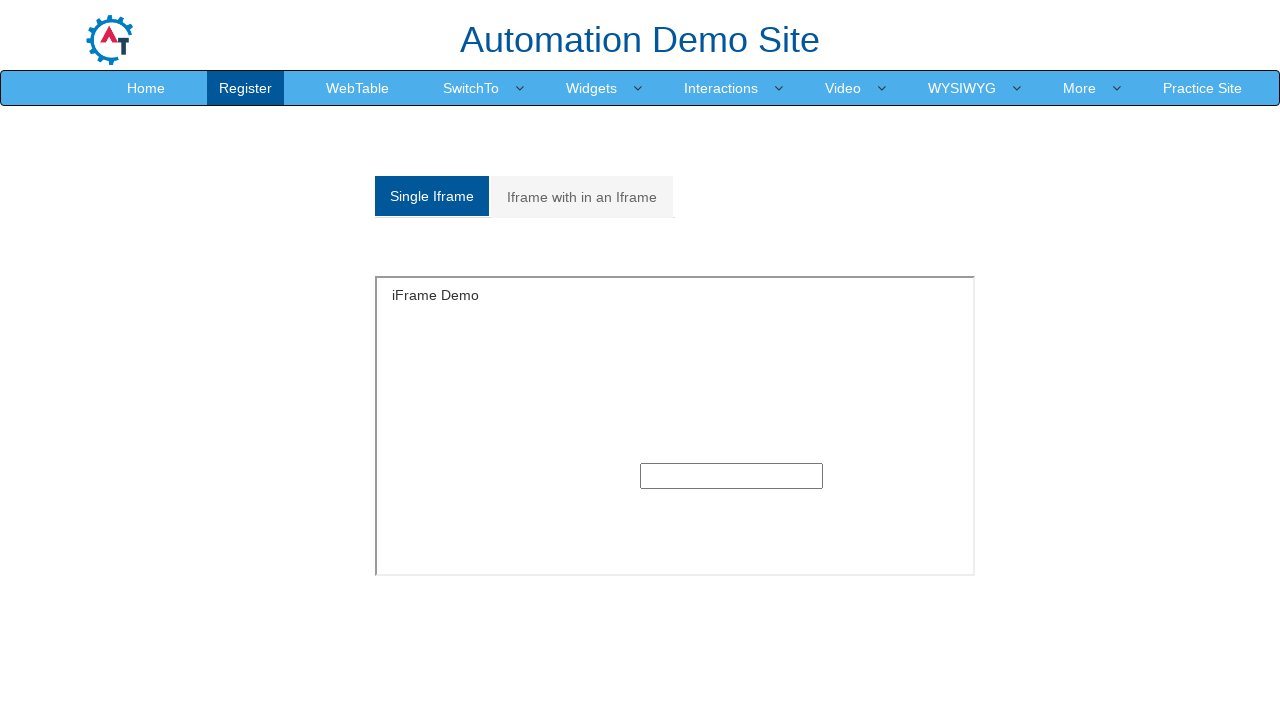

Filled single iframe textbox with 'Entered into single Frame' on #singleframe >> internal:control=enter-frame >> xpath=//input[@type='text']
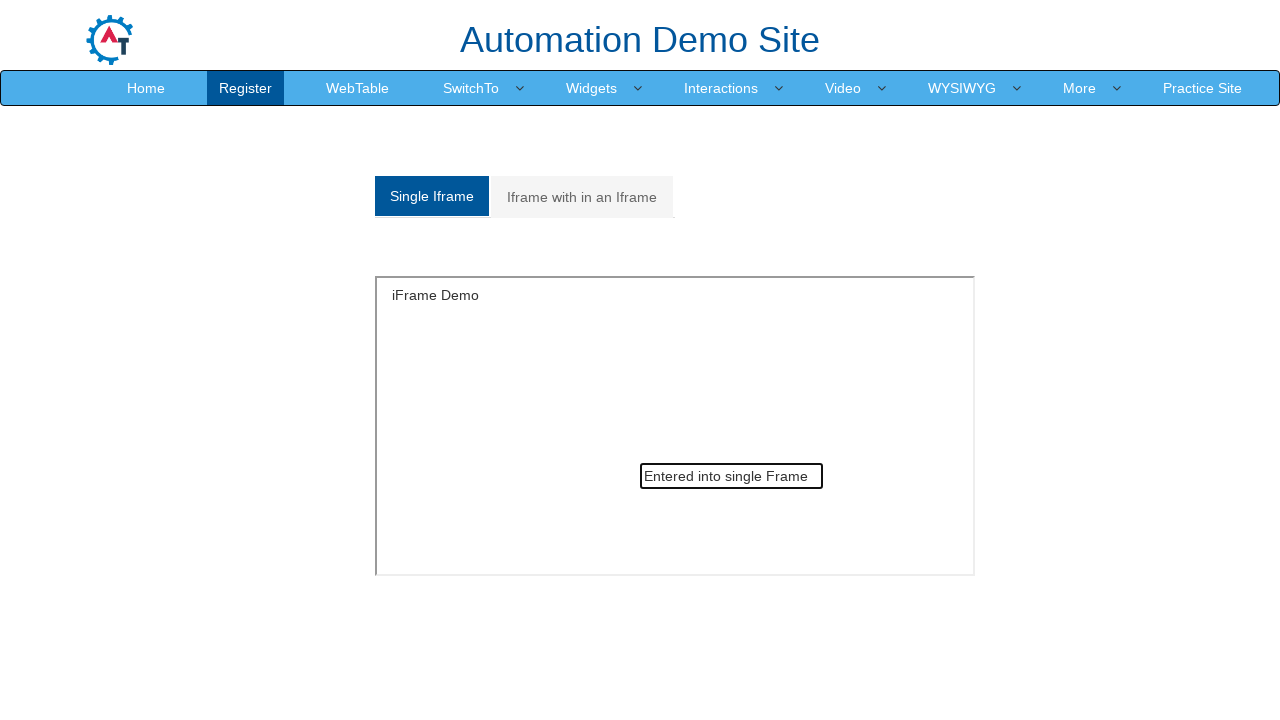

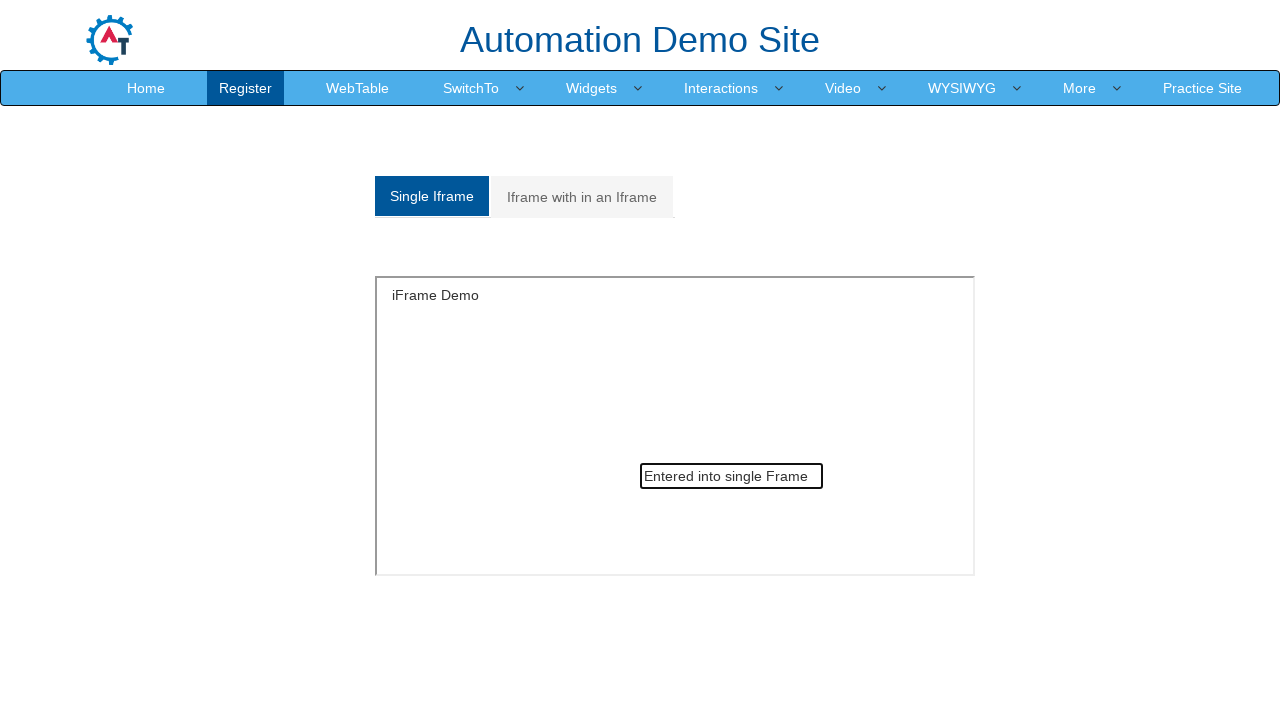